Tests radio button selection on a practice form by clicking the male gender option and verifying its selection state

Starting URL: https://demoqa.com/automation-practice-form

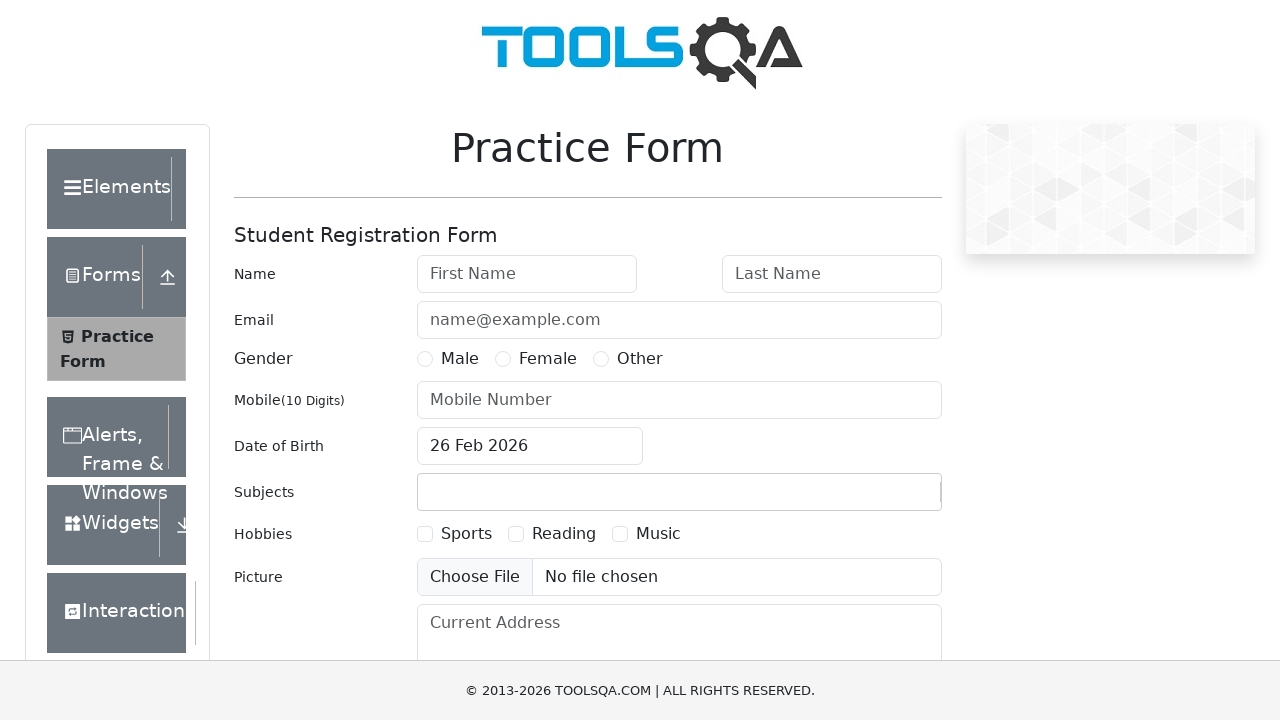

Clicked male gender radio button label at (460, 359) on label[for='gender-radio-1']
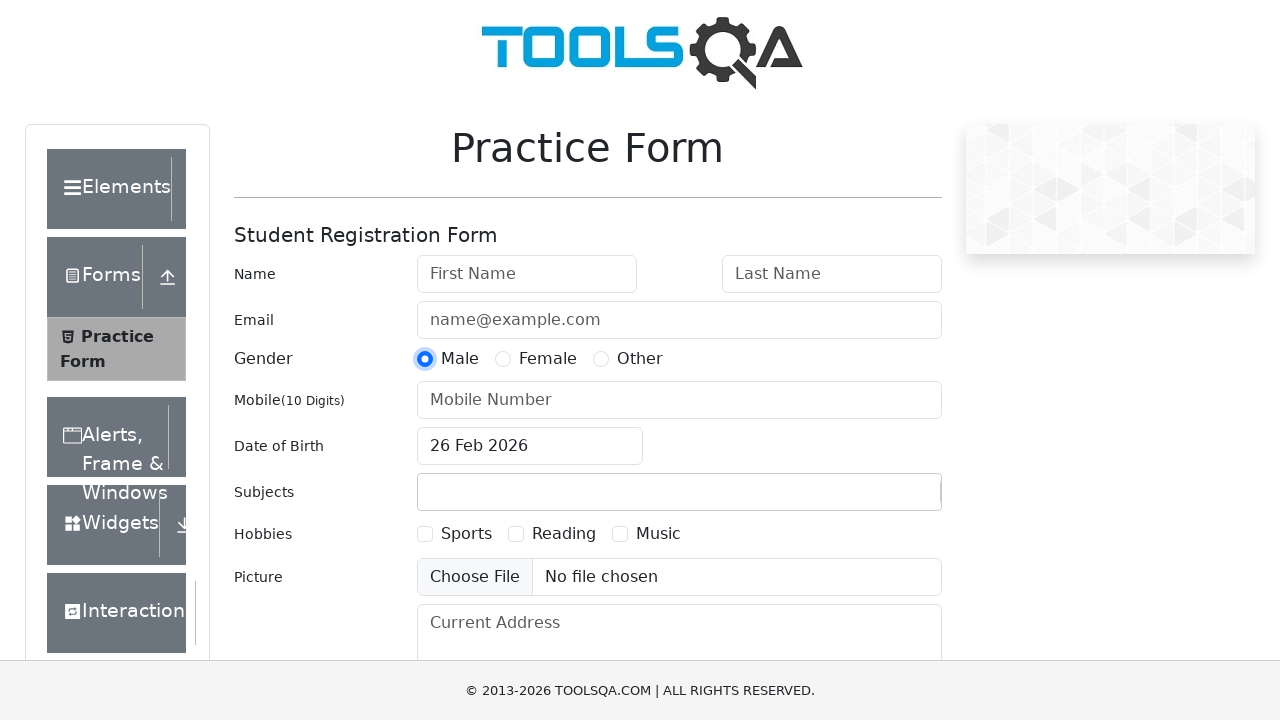

Verified male radio button is selected
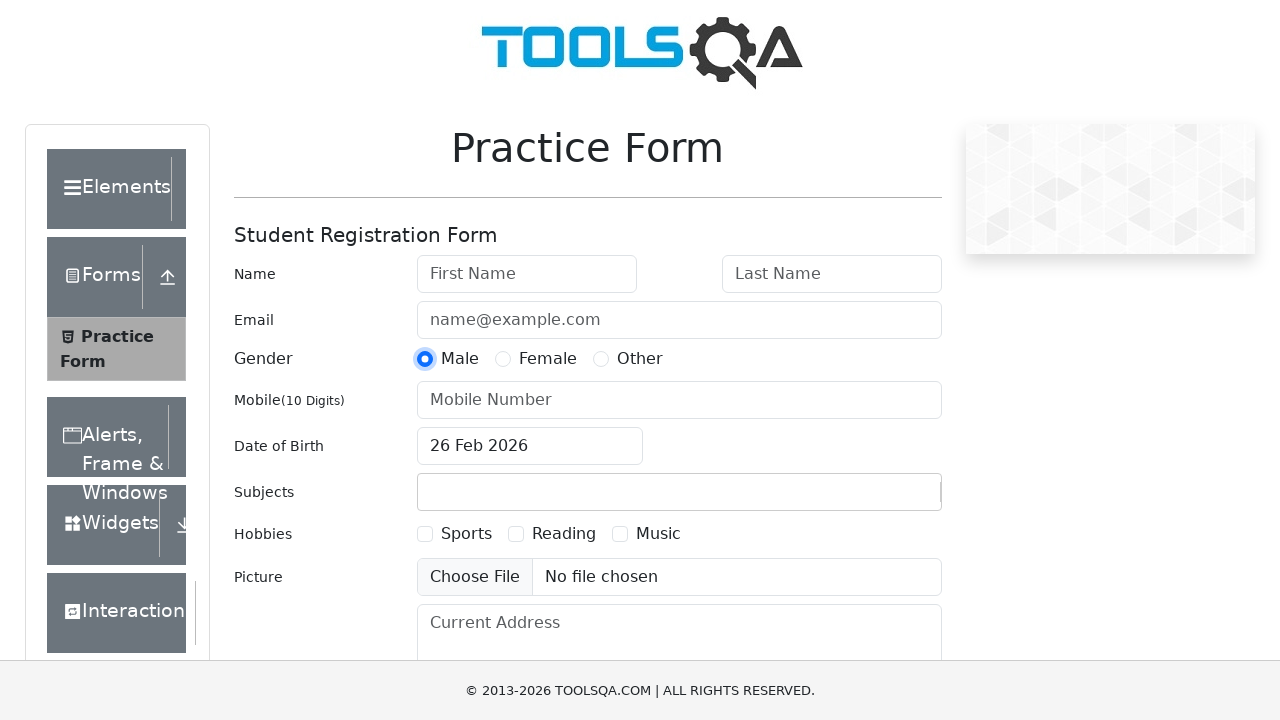

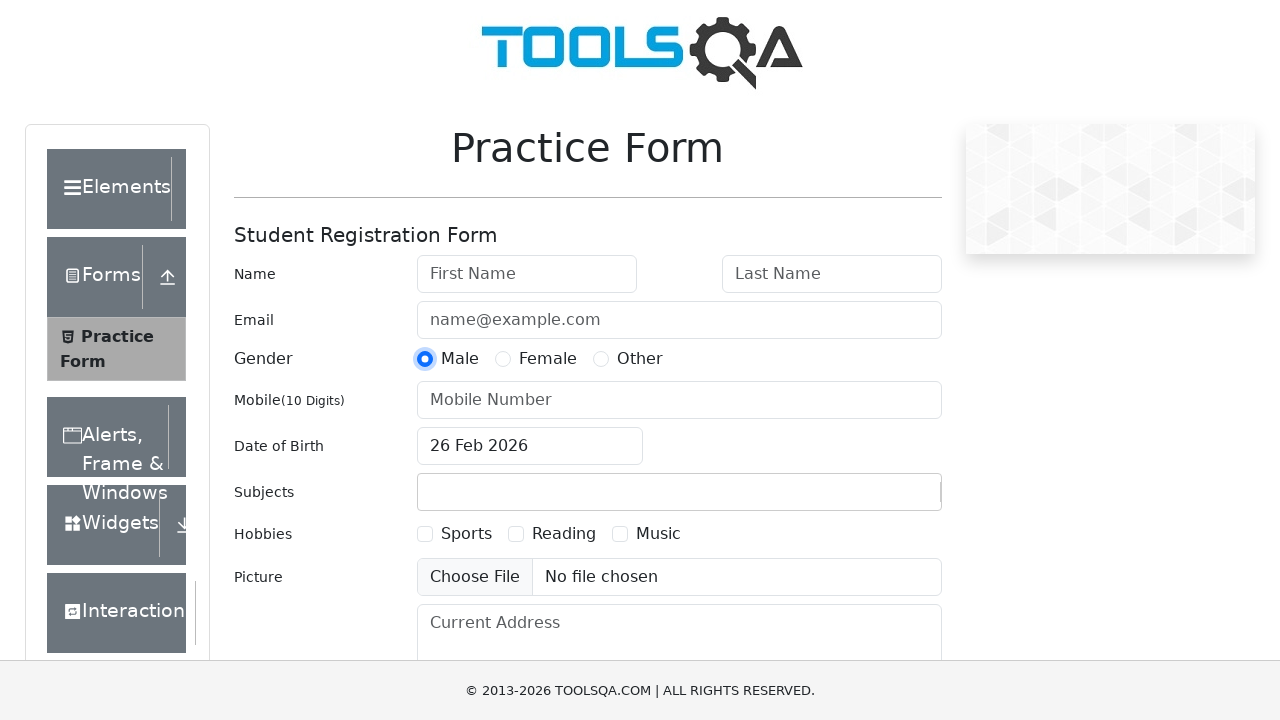